Tests the add to cart functionality by clicking the first product's add to cart button and verifying the checkout button appears

Starting URL: https://bstackdemo.com/

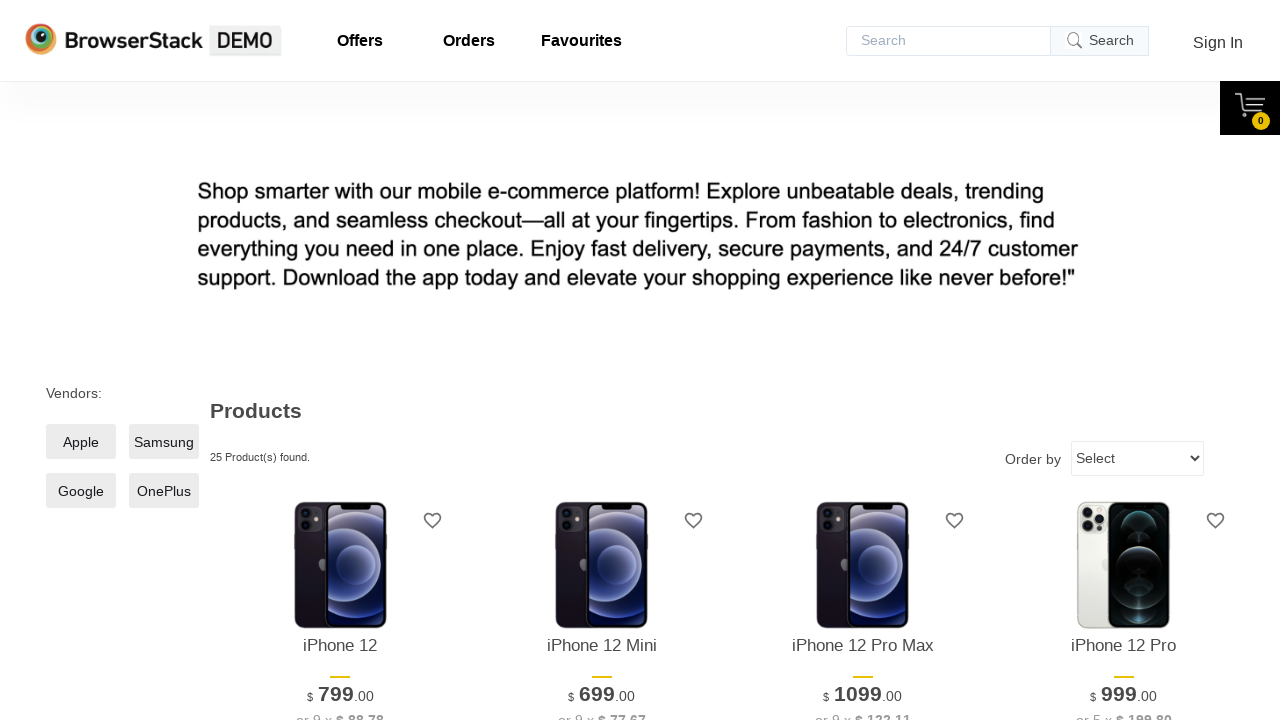

Clicked the first product's add to cart button at (340, 361) on div.shelf-item__buy-btn >> nth=0
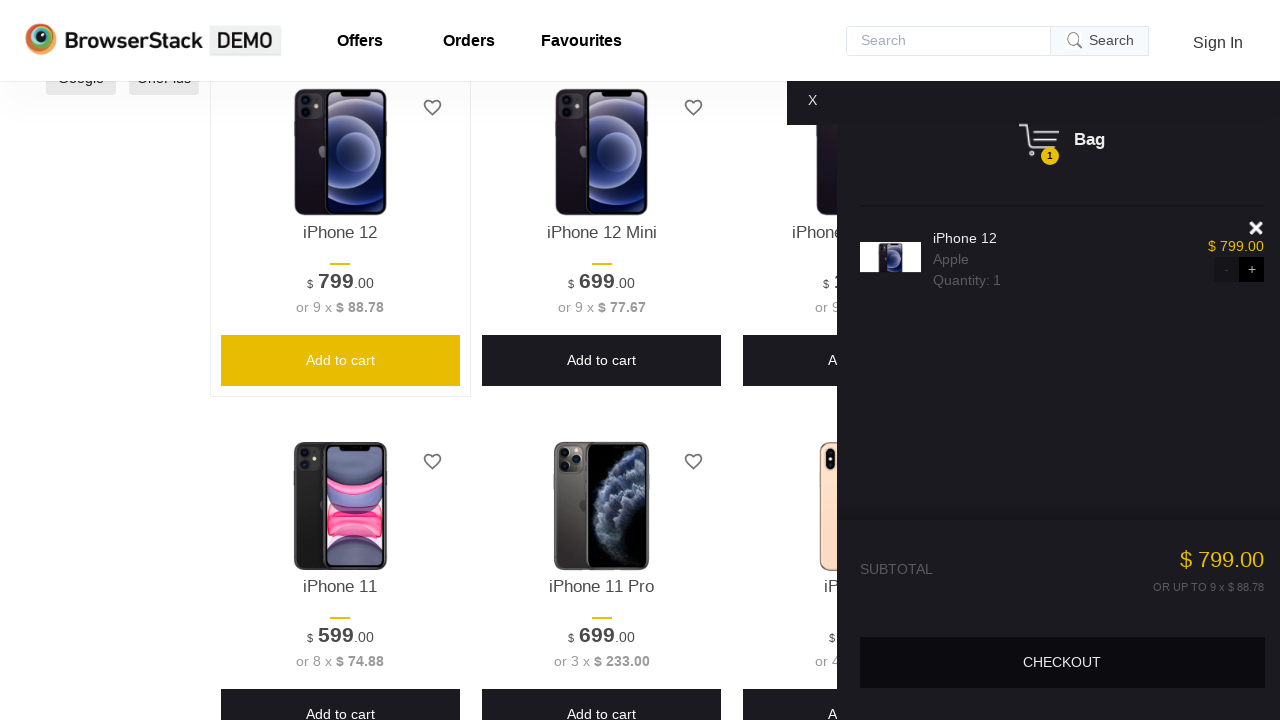

Located the checkout button
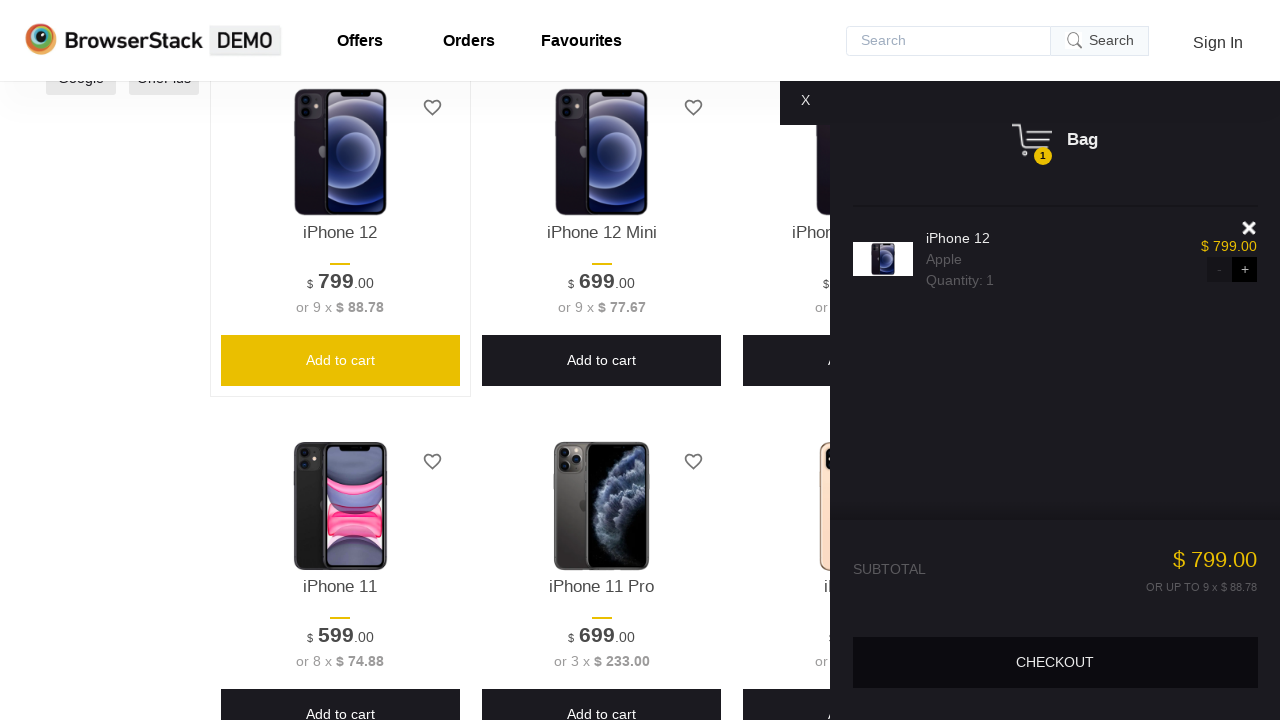

Waited for checkout button to become visible
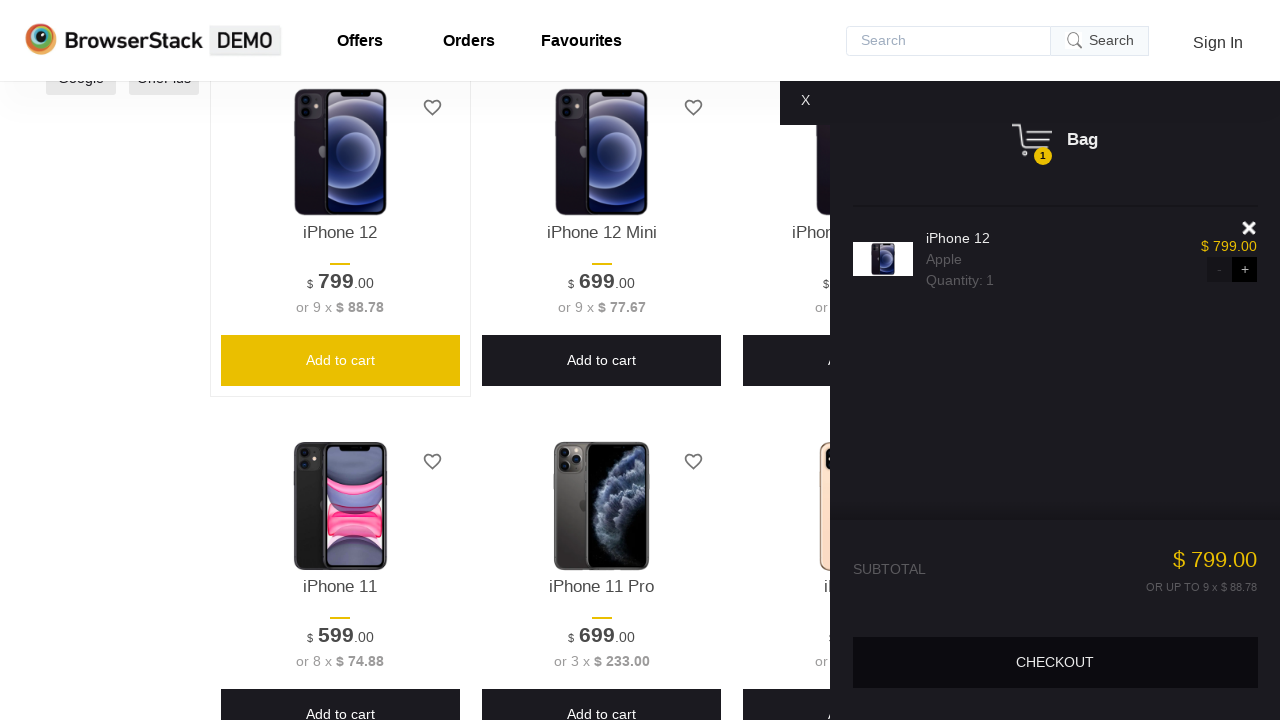

Verified checkout button is visible
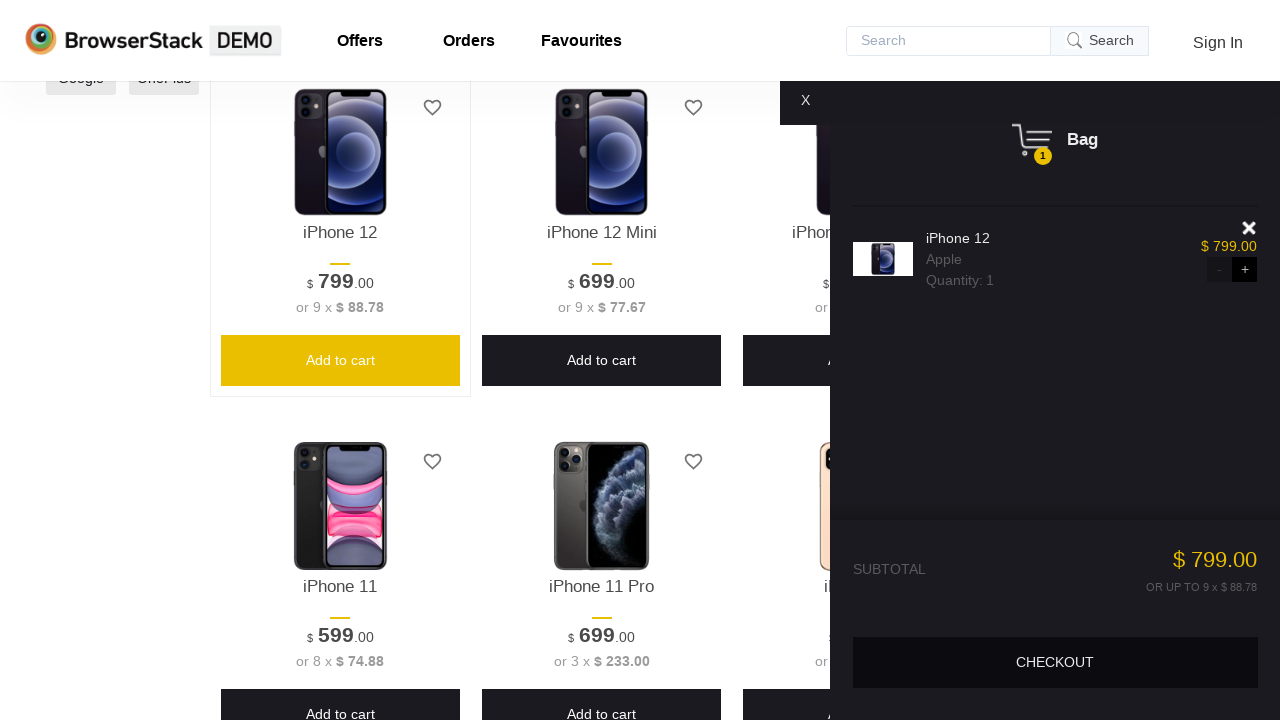

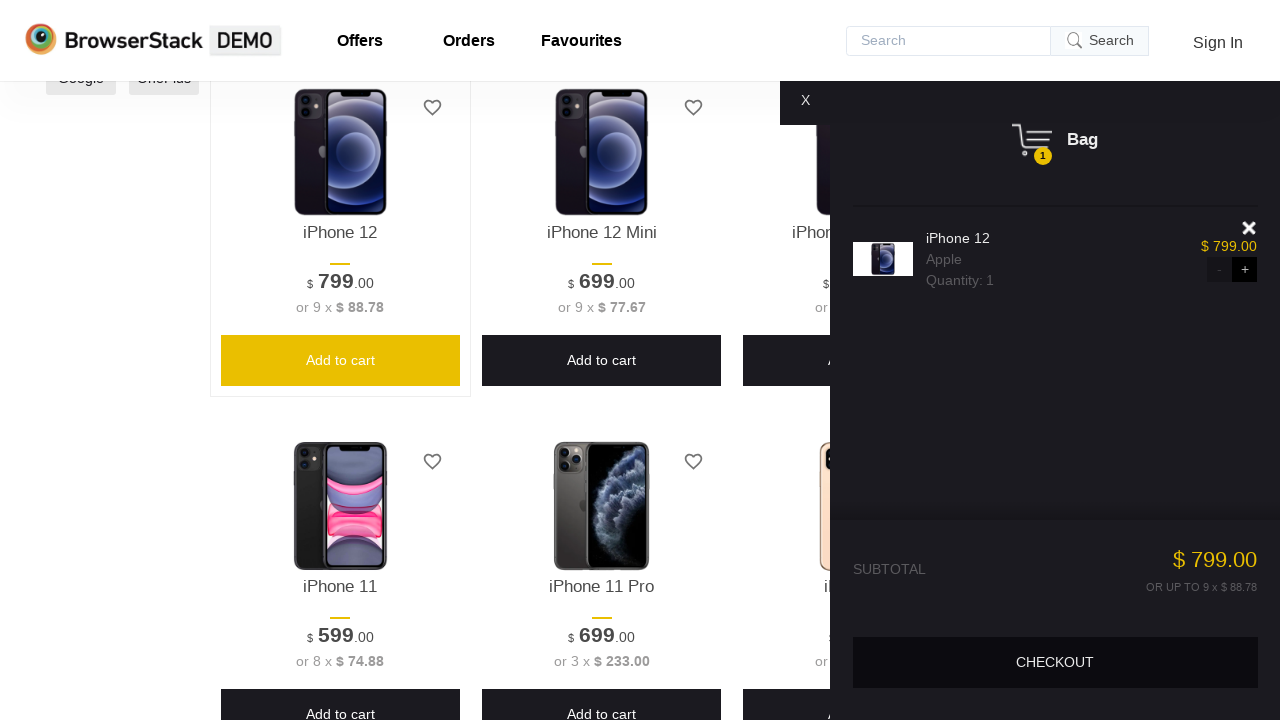